Tests double-click functionality by performing a double-click action on an element with id "bottom"

Starting URL: https://testeroprogramowania.github.io/selenium/doubleclick.html

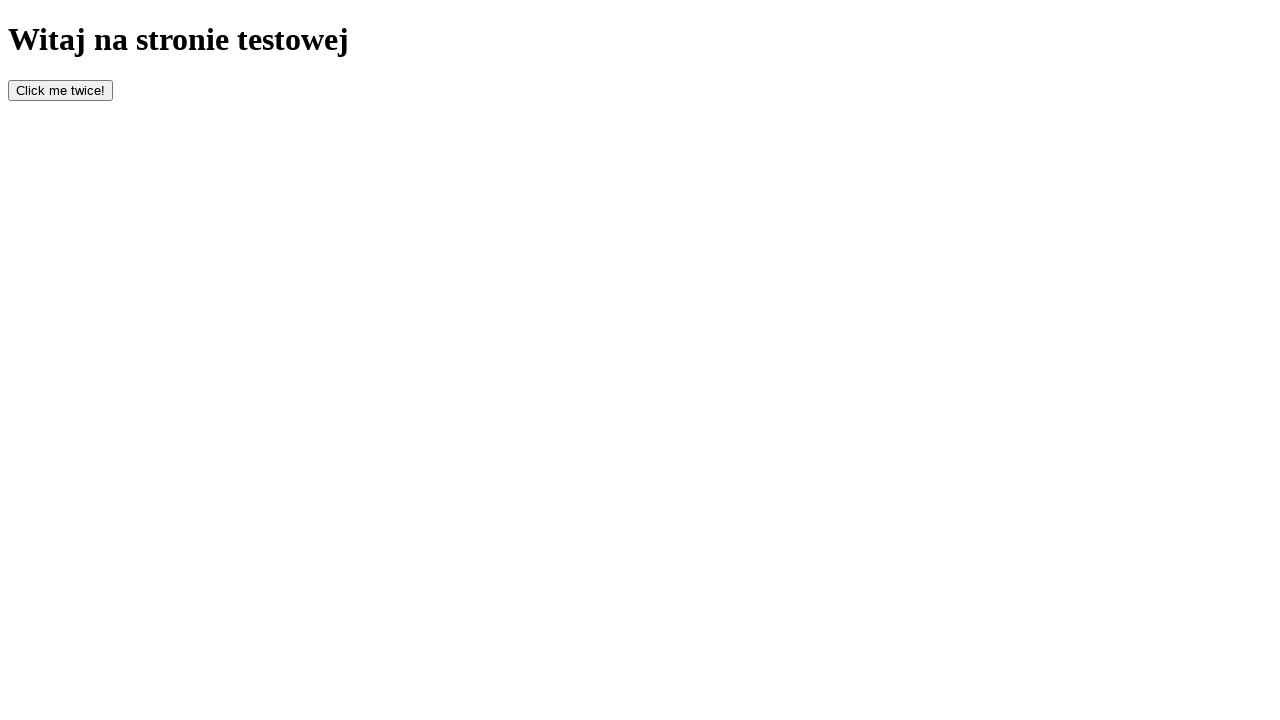

Double-clicked element with id 'bottom' at (60, 90) on #bottom
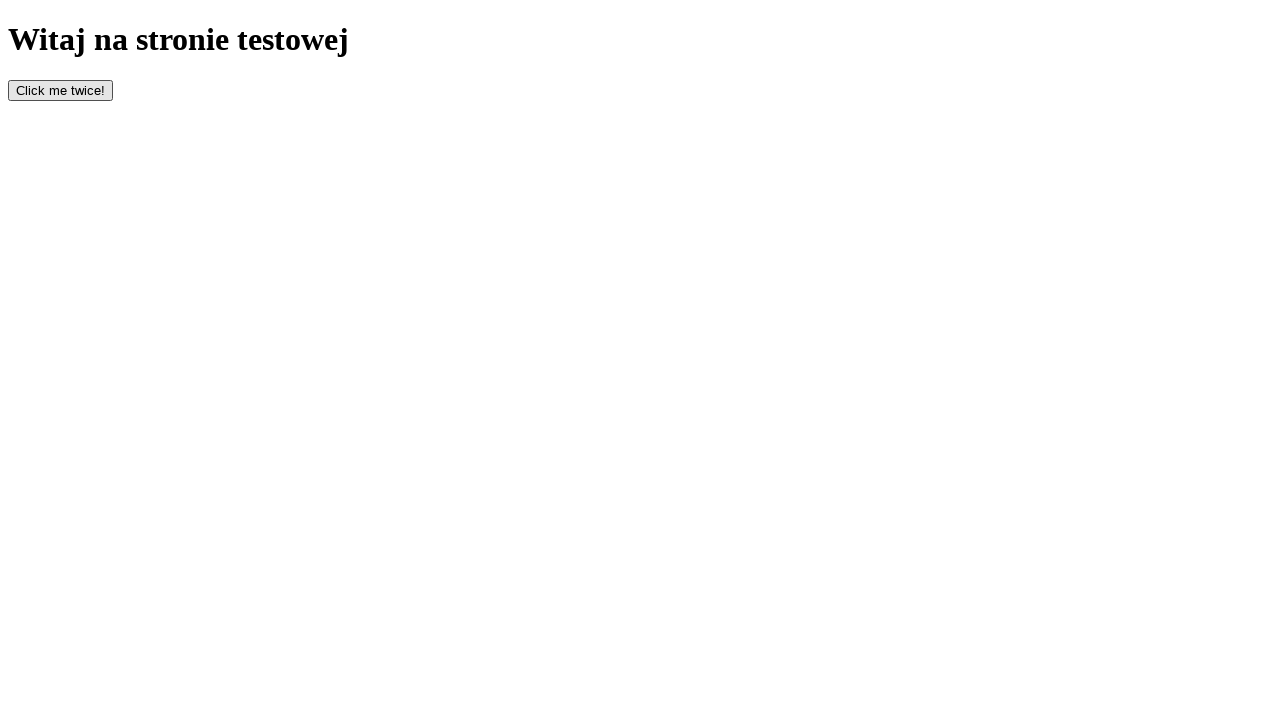

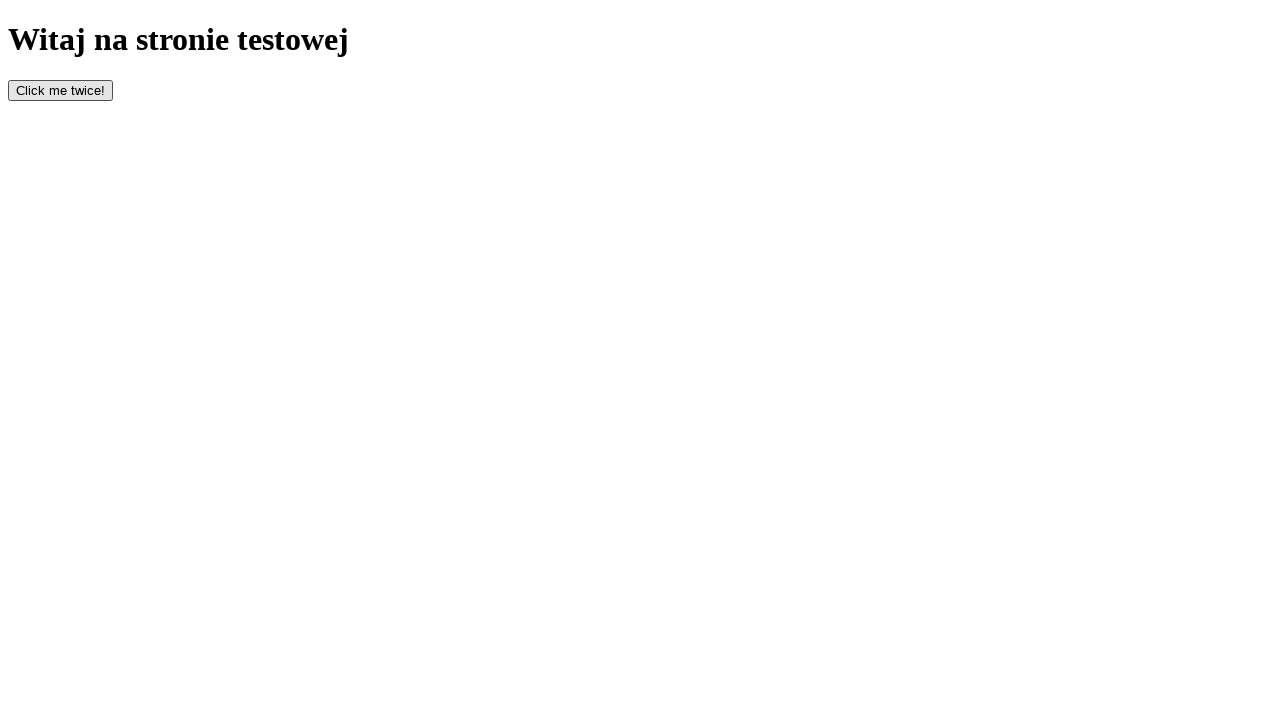